Tests that clicking the checkbox option and generating text produces output that does not start with the standard "Lorem ipsum" text

Starting URL: https://www.lipsum.com/

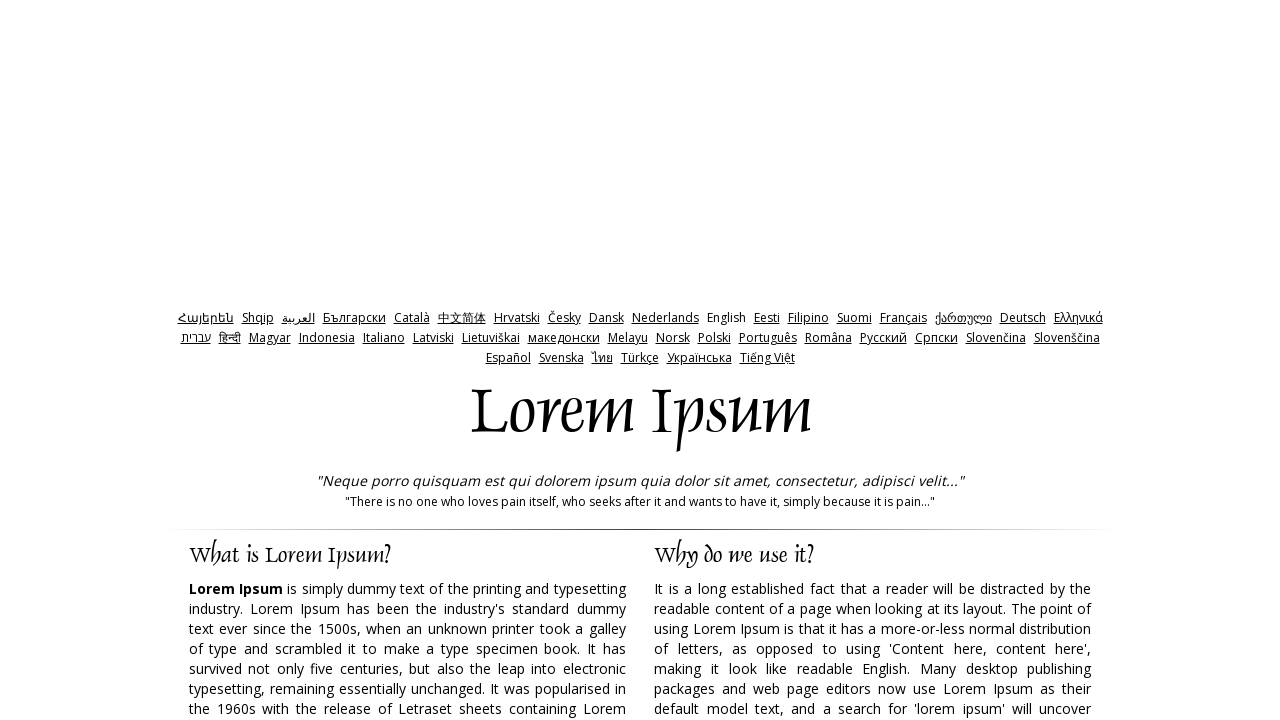

Clicked checkbox to toggle 'start with Lorem ipsum' option at (859, 361) on input[type='checkbox']
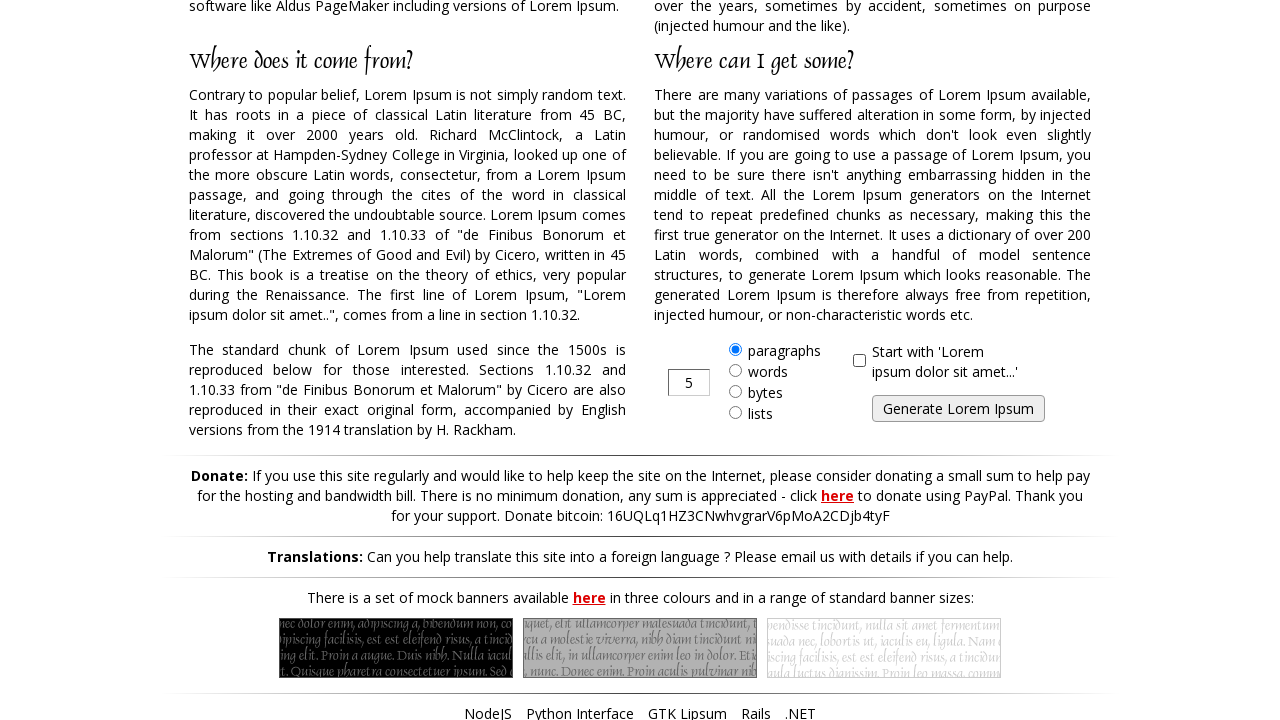

Clicked submit button to generate text at (958, 409) on input[type='submit']
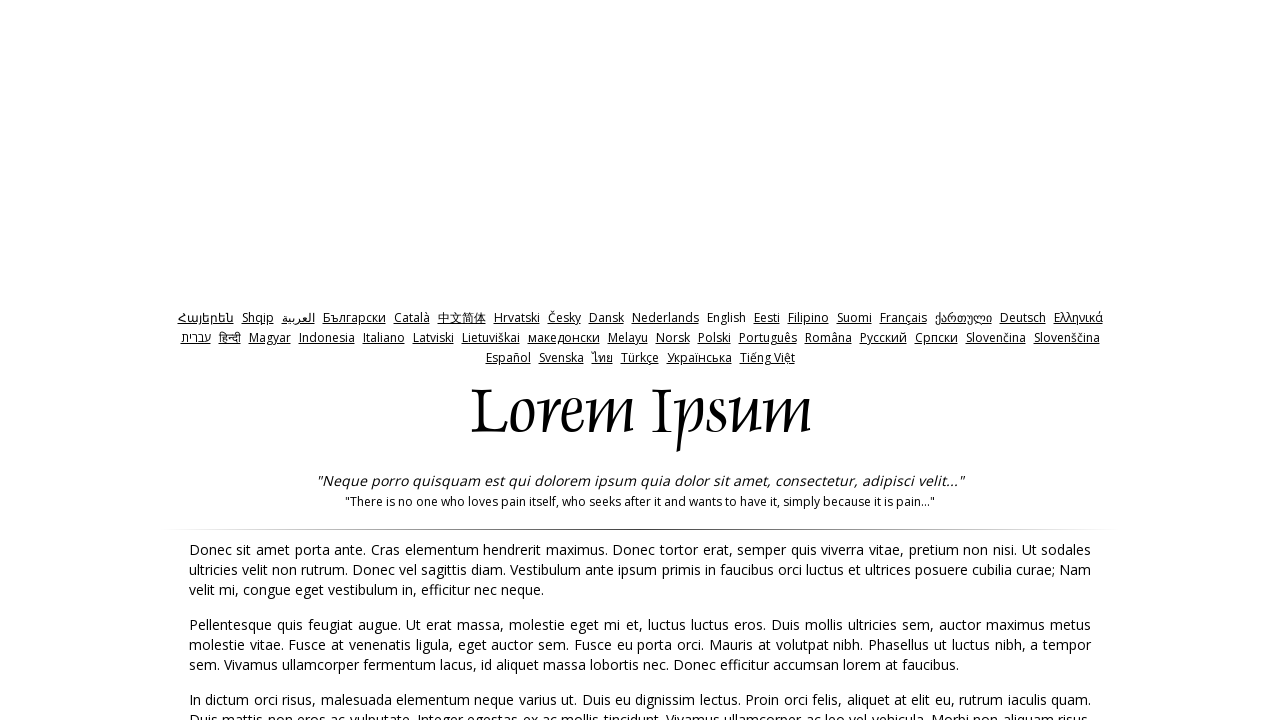

Generated paragraph loaded on page
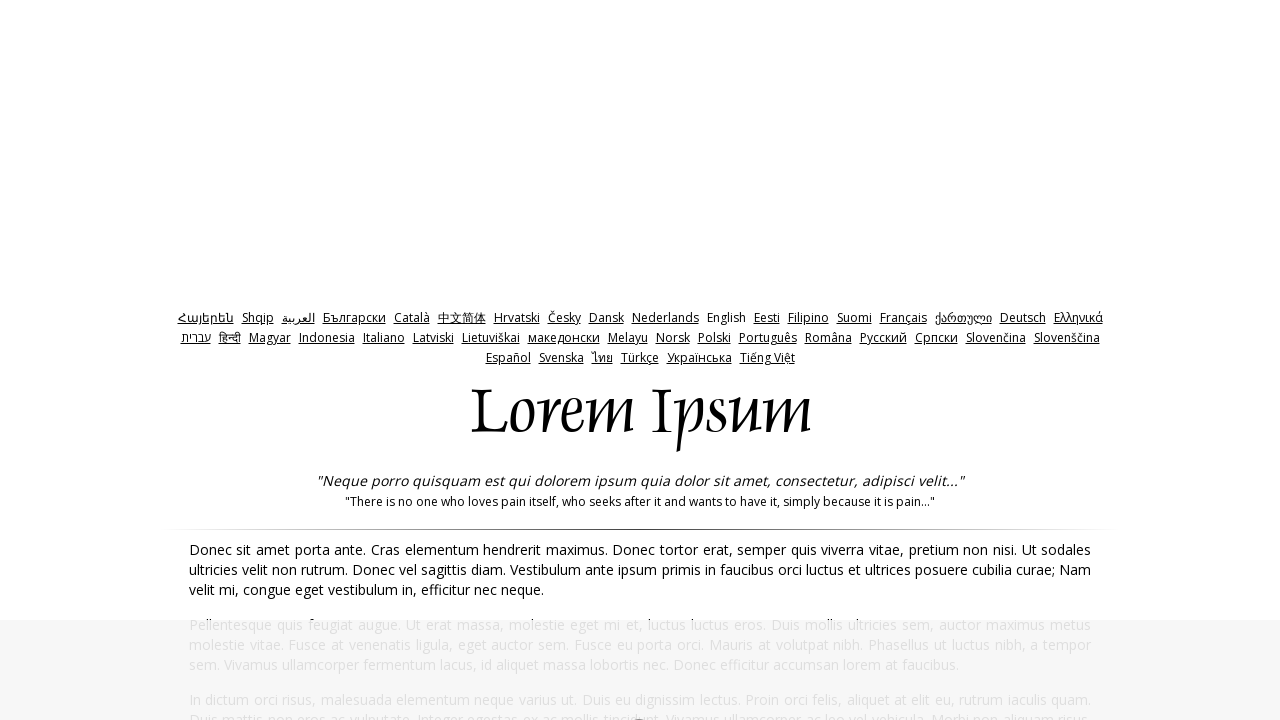

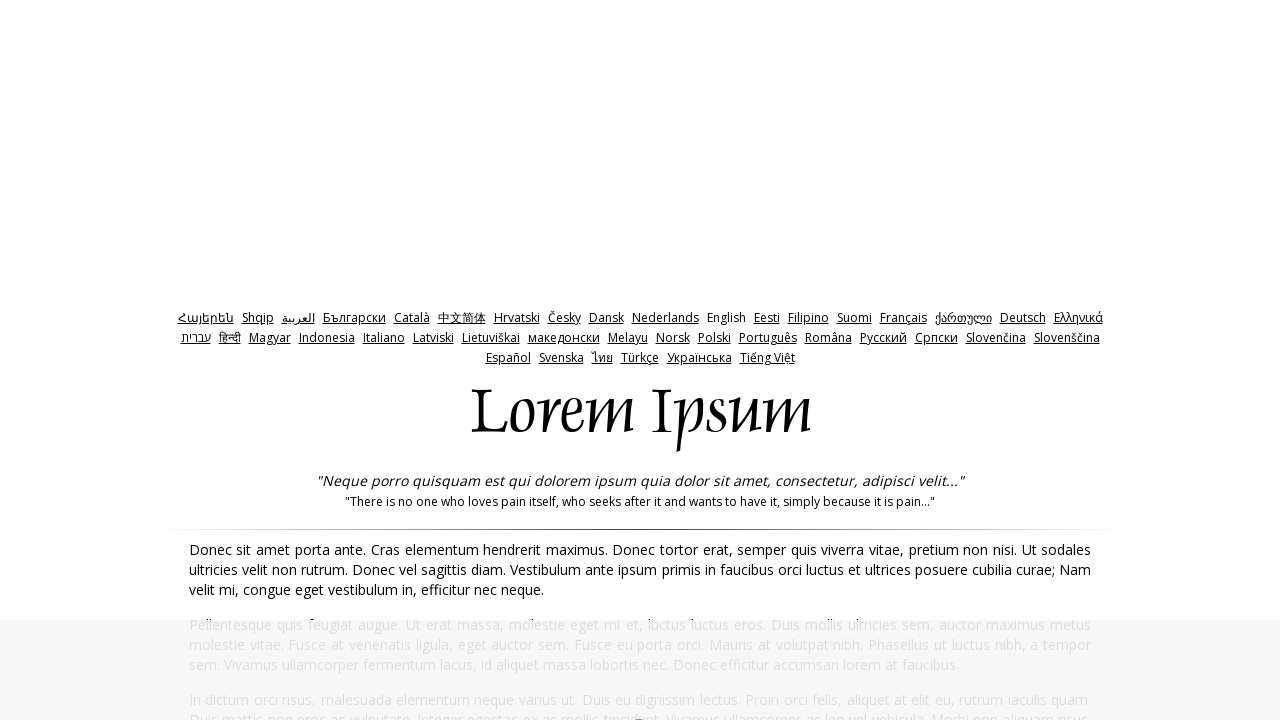